Navigates to Form Authentication page and verifies the URL is correct

Starting URL: https://the-internet.herokuapp.com/

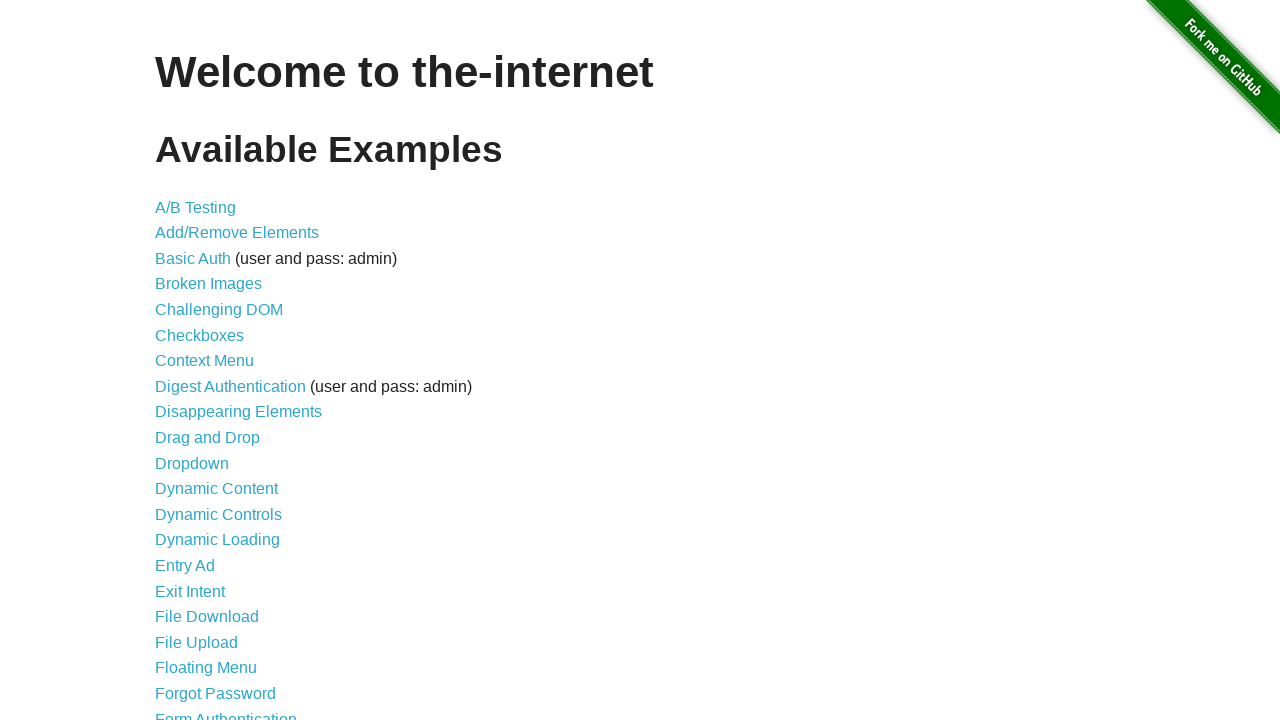

Clicked on Form Authentication link at (226, 712) on text=Form Authentication
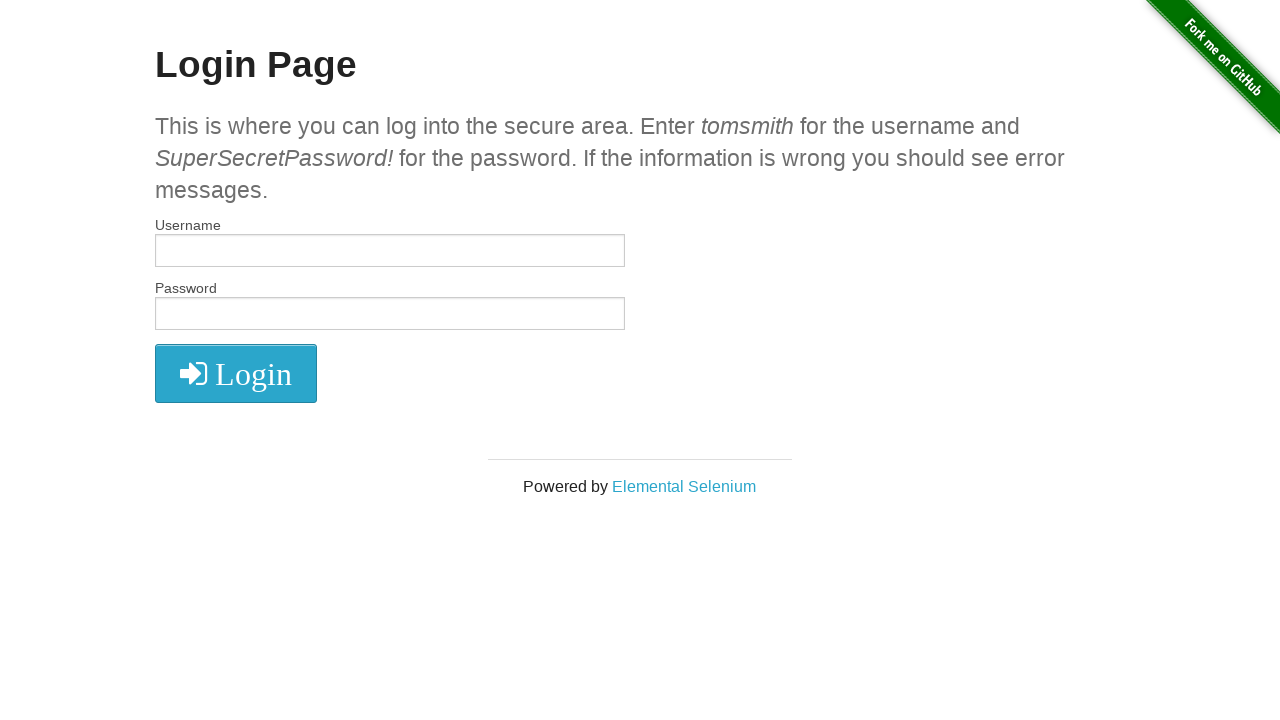

Verified URL is https://the-internet.herokuapp.com/login
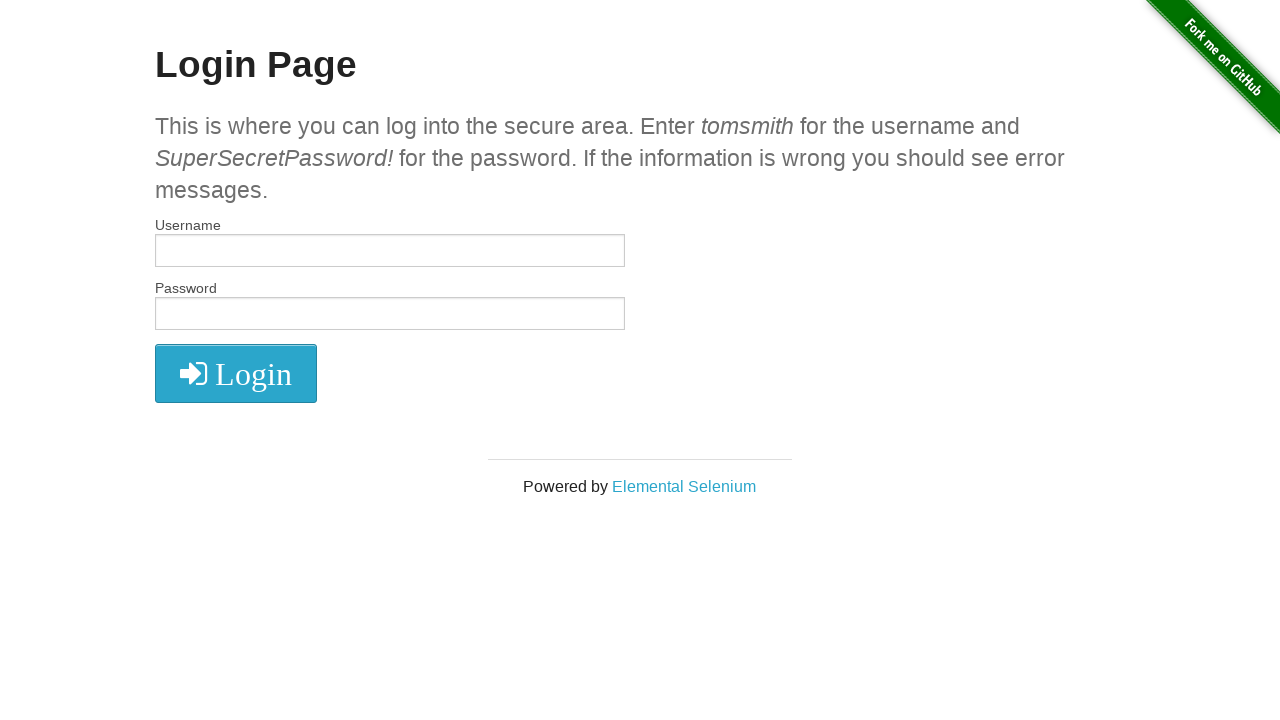

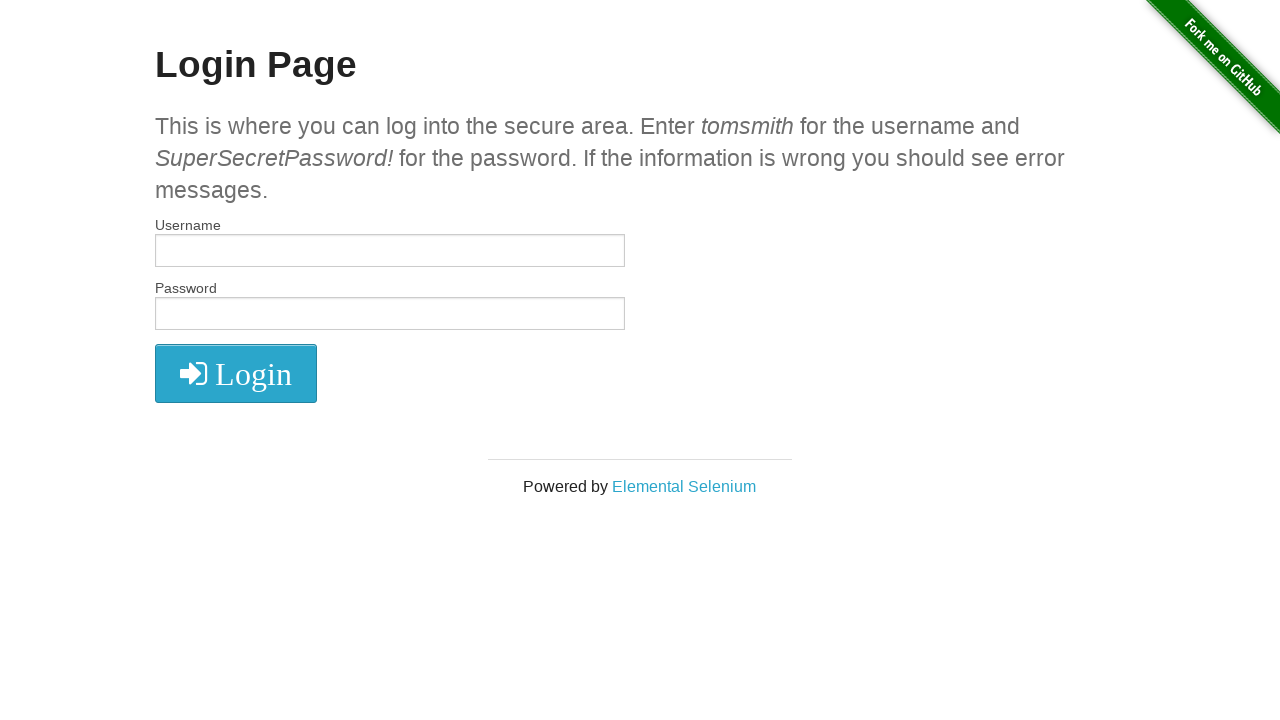